Tests the Python.org search functionality by entering "pycon" in the search box and submitting the search form, then verifying results are returned

Starting URL: http://www.python.org

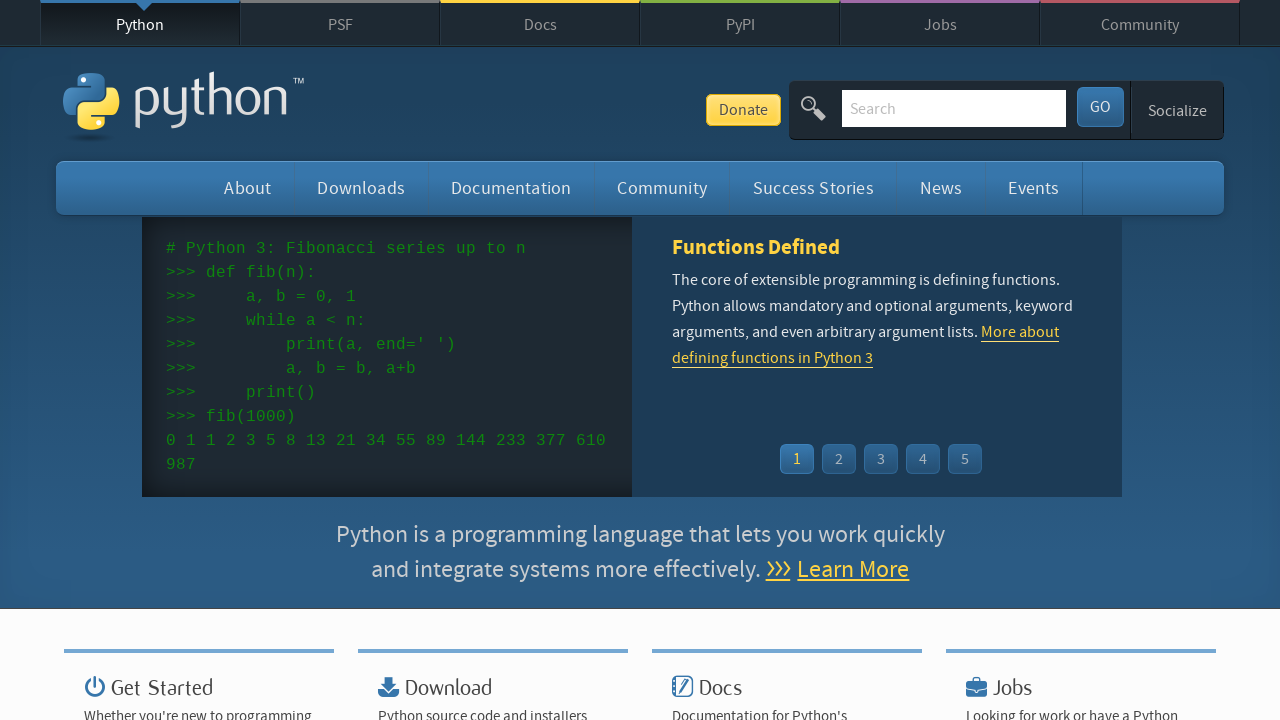

Verified 'Python' is in page title
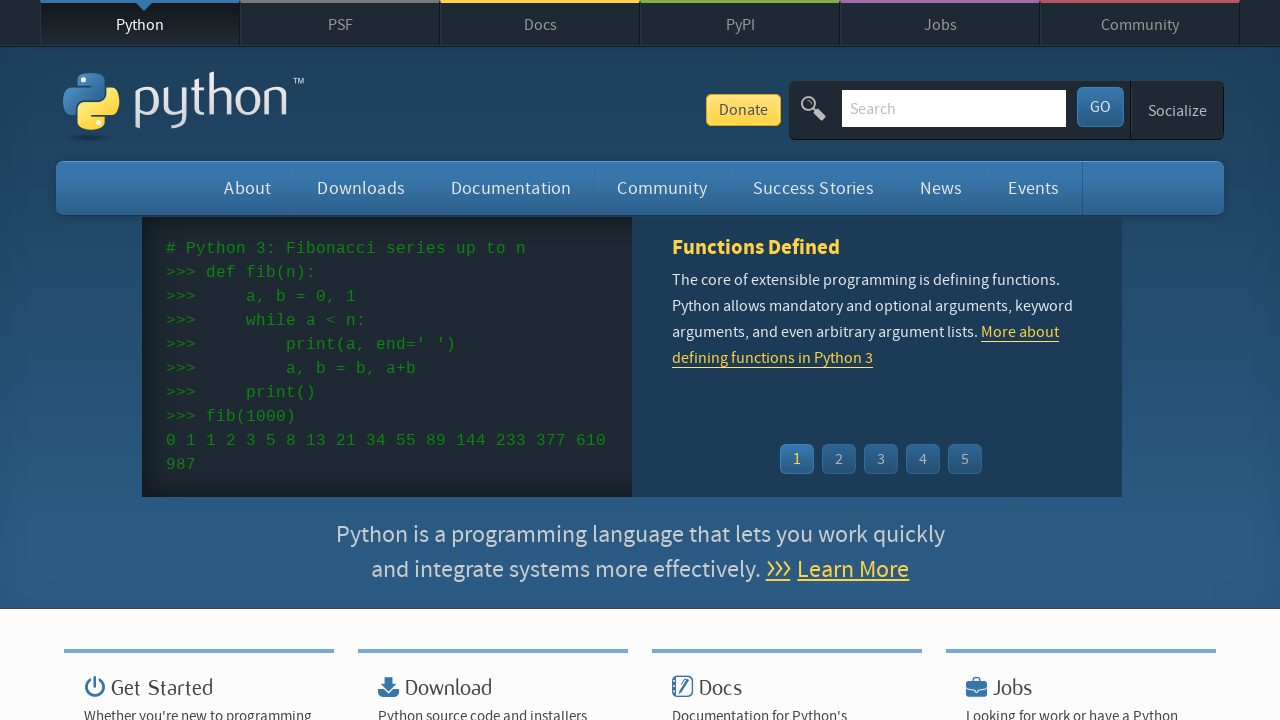

Filled search box with 'pycon' on input[name='q']
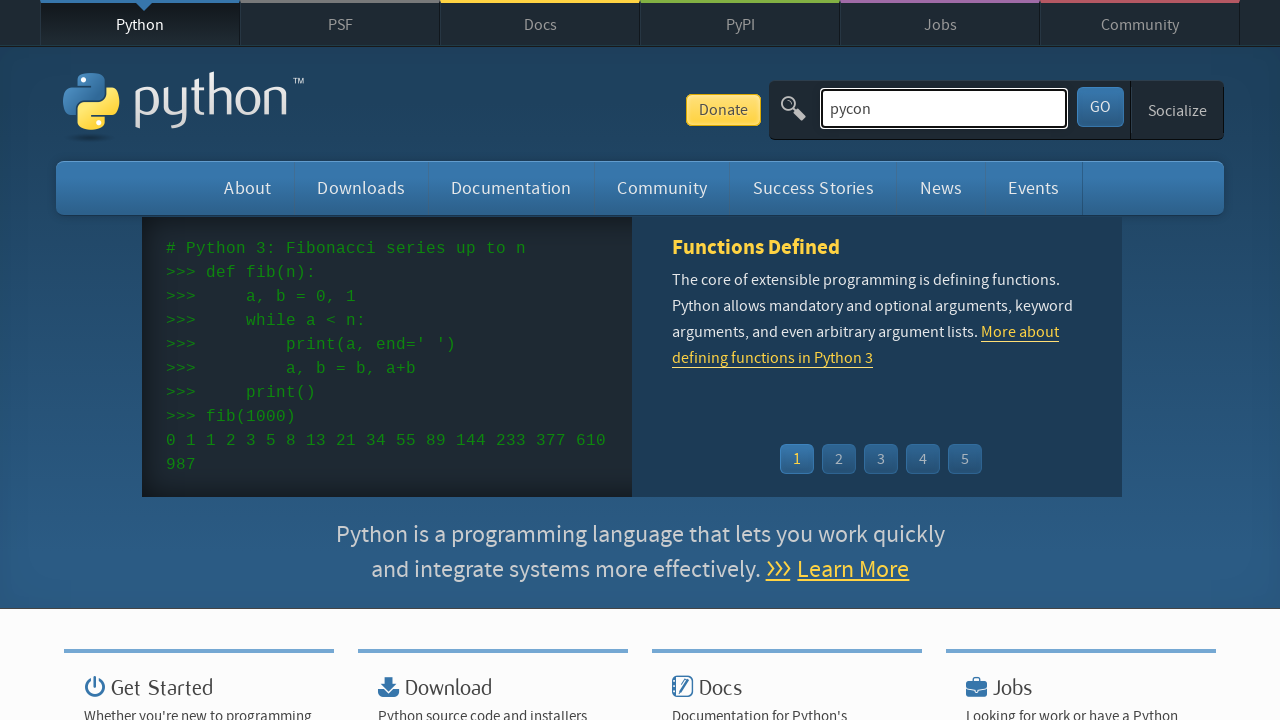

Pressed Enter to submit search on input[name='q']
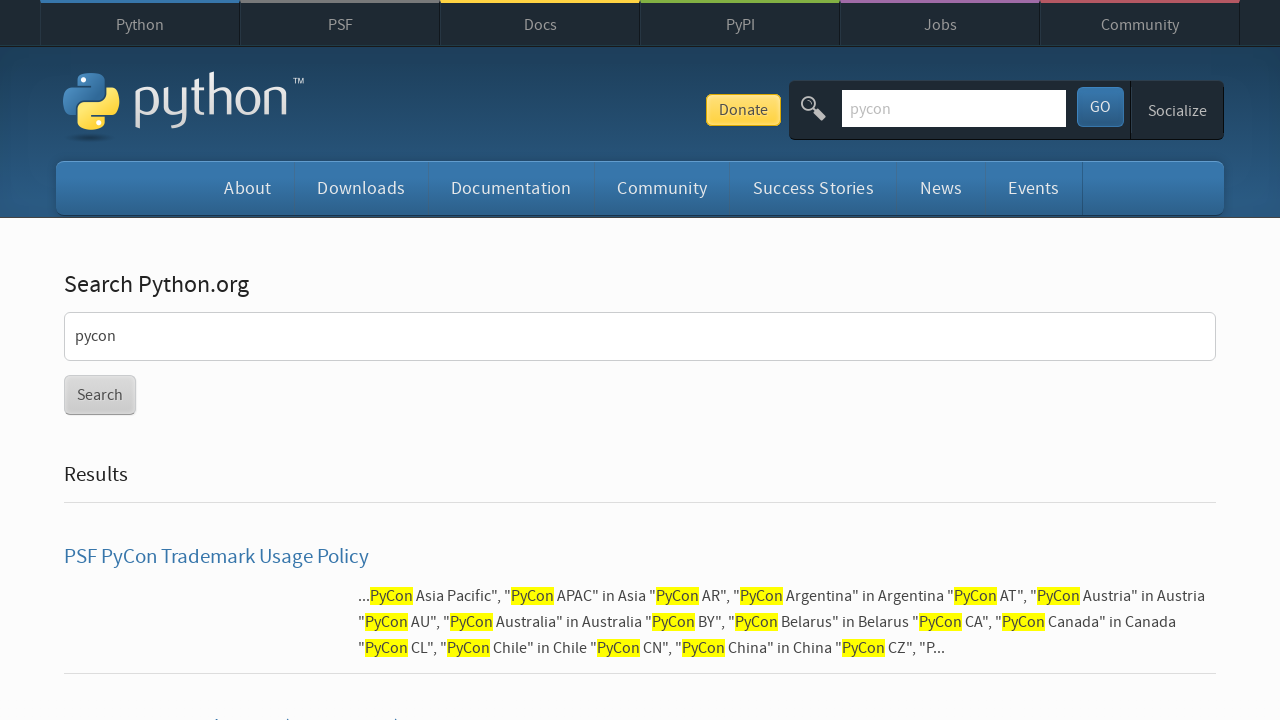

Search results page loaded
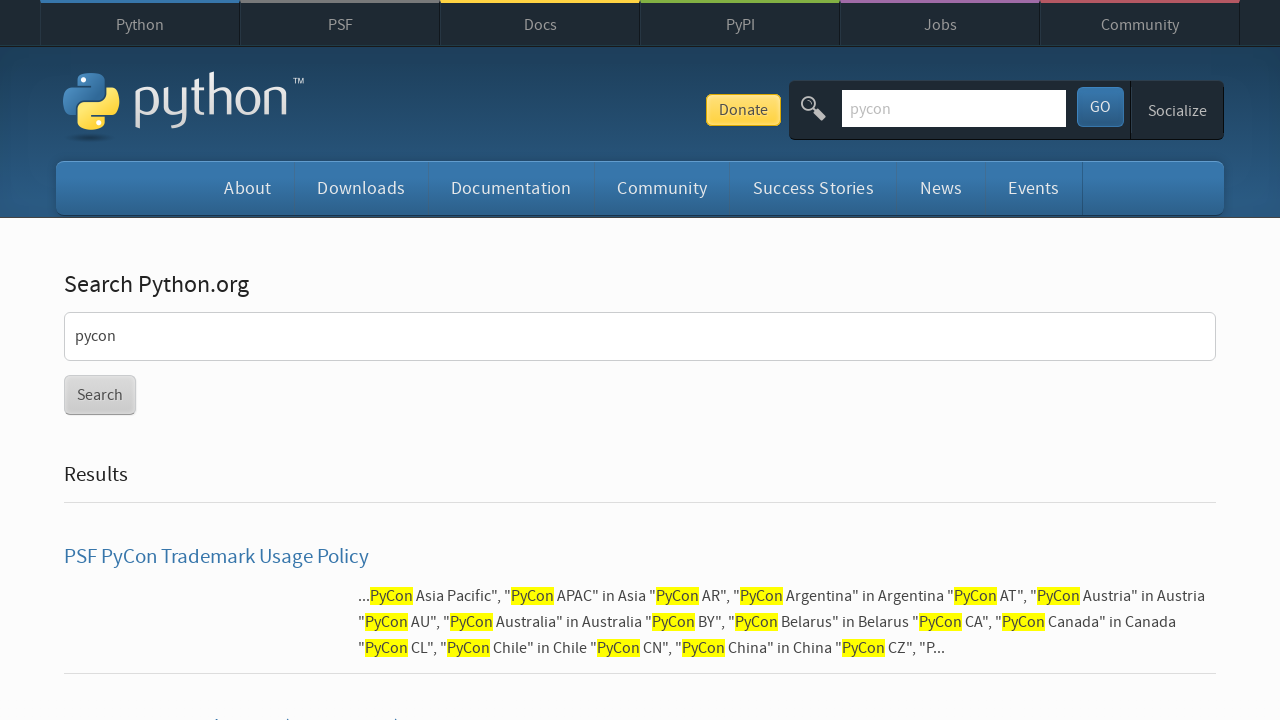

Verified search results were returned for 'pycon'
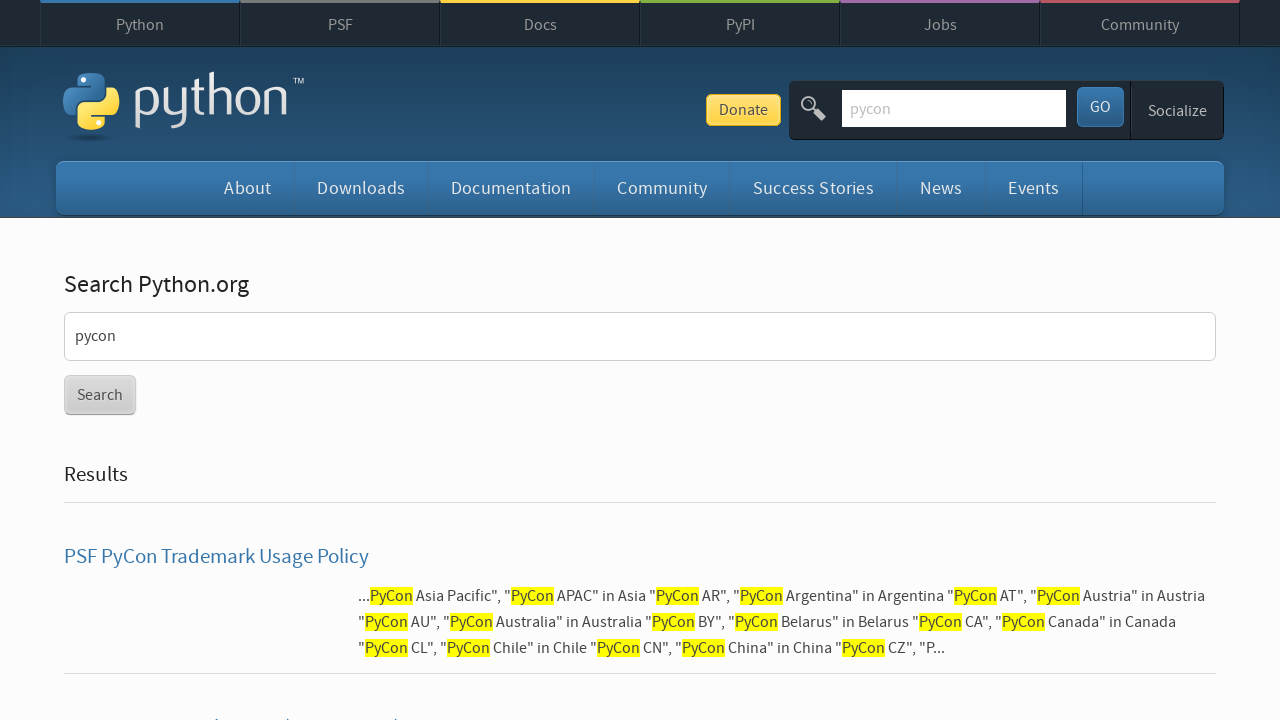

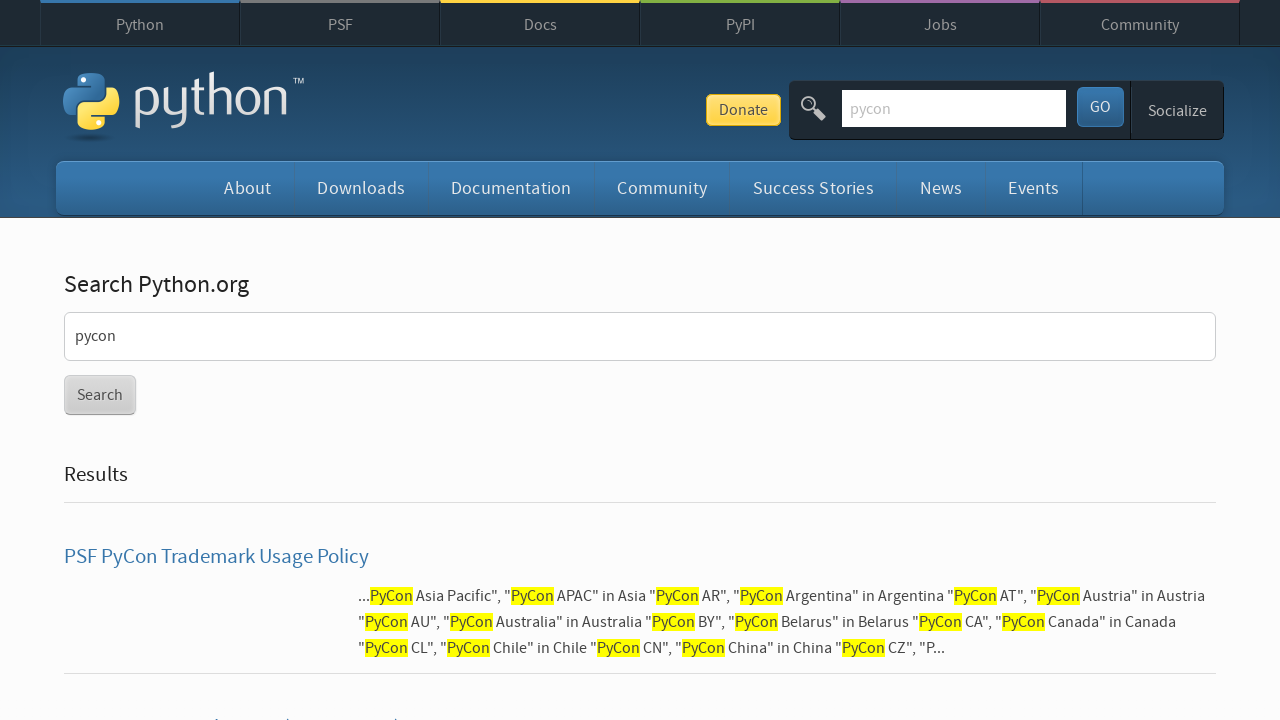